Navigates to the Dare2Code event page and validates that the page title matches the expected value

Starting URL: https://xathon.mettl.com/event/Dare2Code_

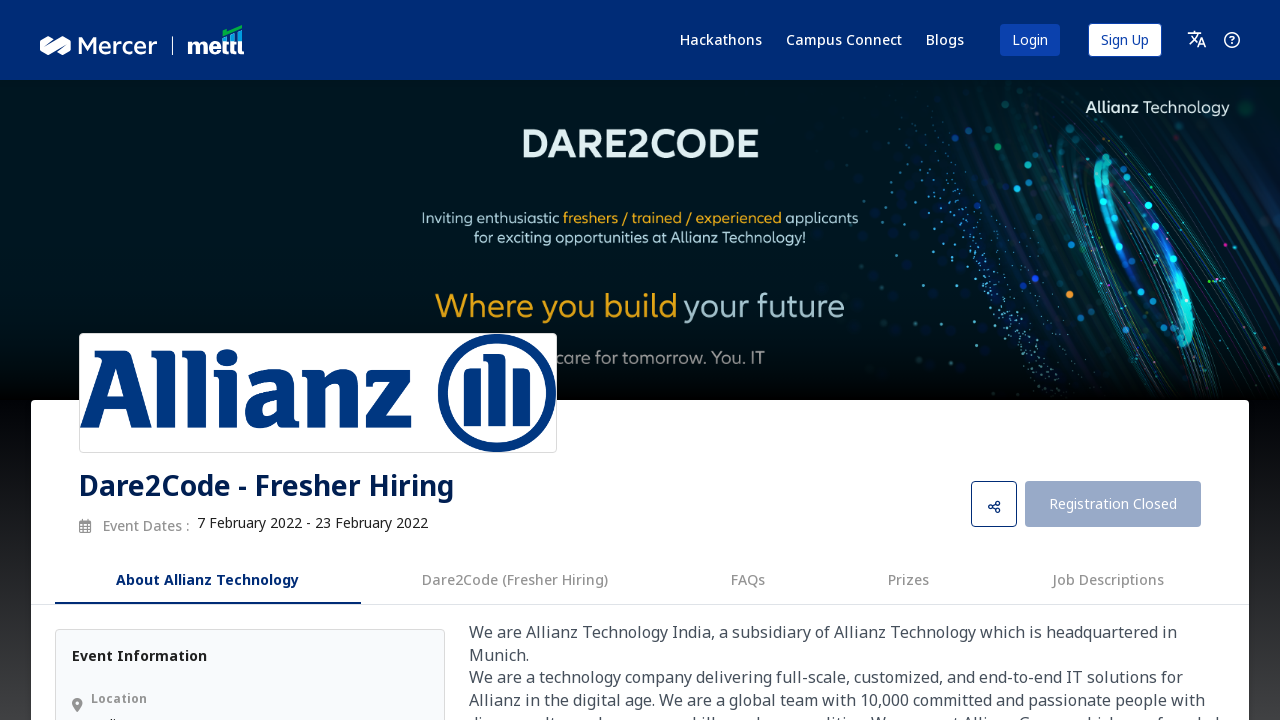

Navigated to Dare2Code event page
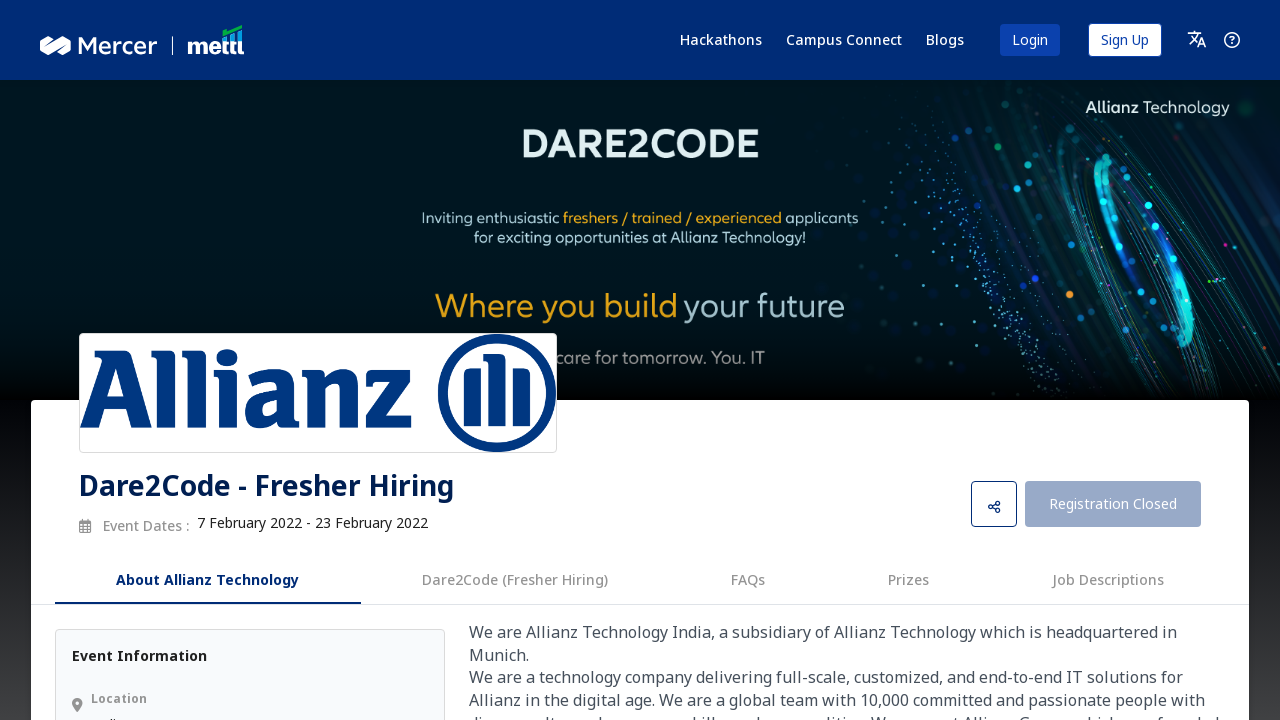

Retrieved page title
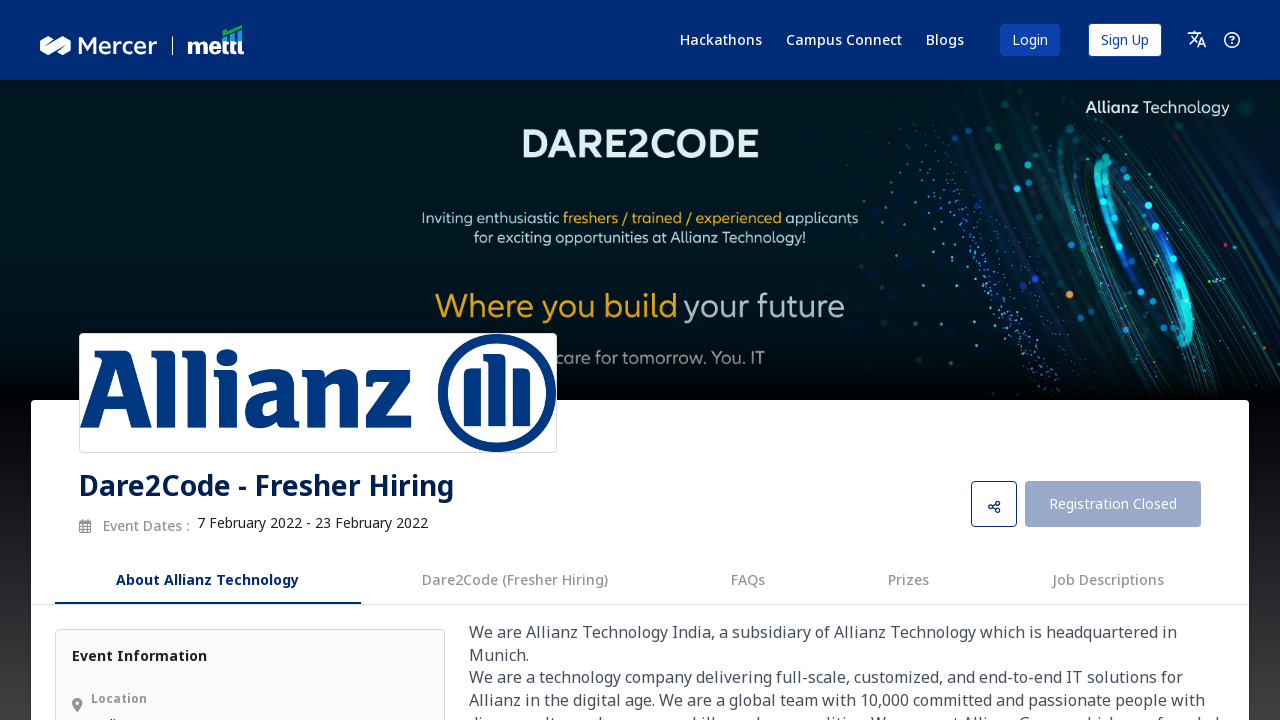

Validated page title matches 'Dare2Code'
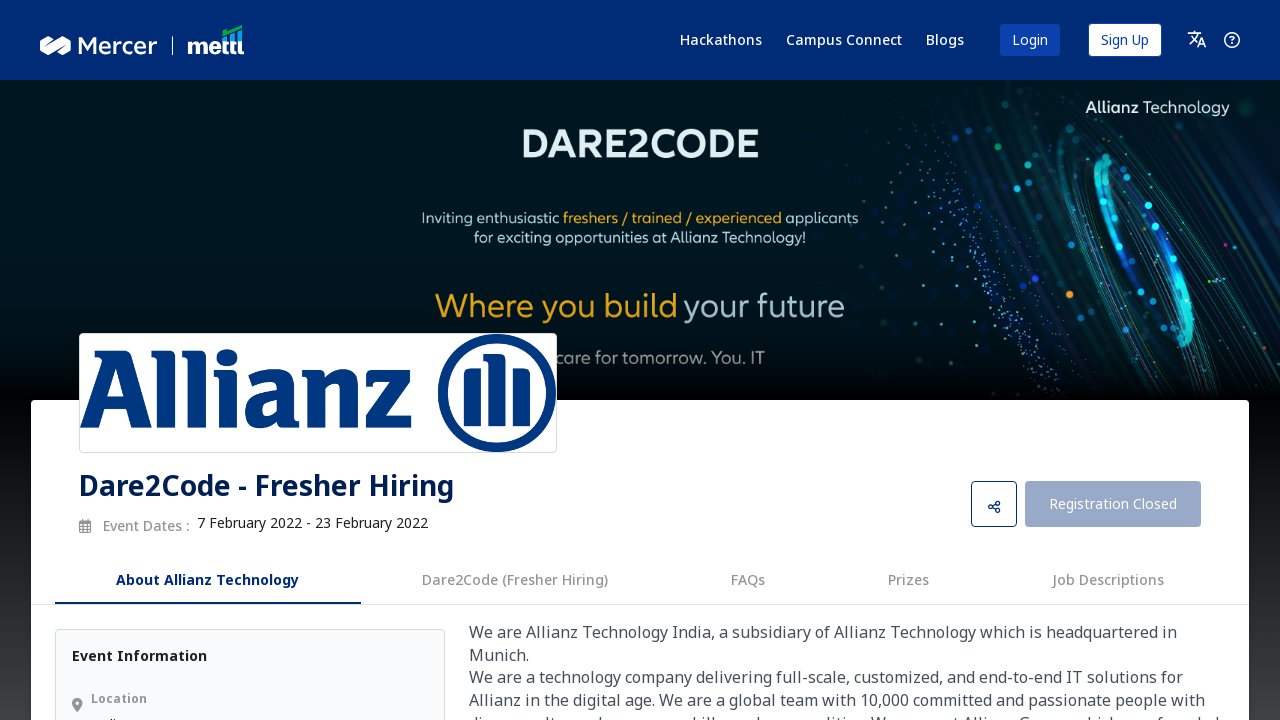

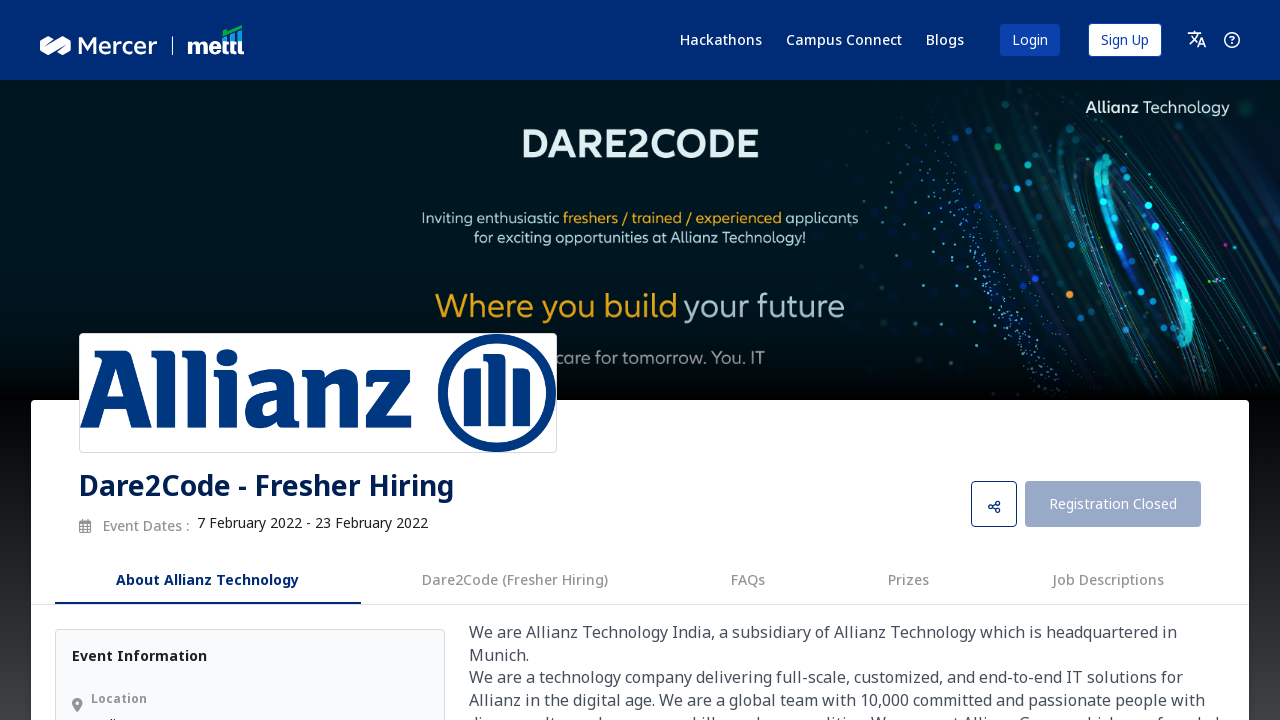